Tests bus ticket booking flow by entering source and destination cities, selecting journey date, and checking availability

Starting URL: https://www.apsrtconline.in/

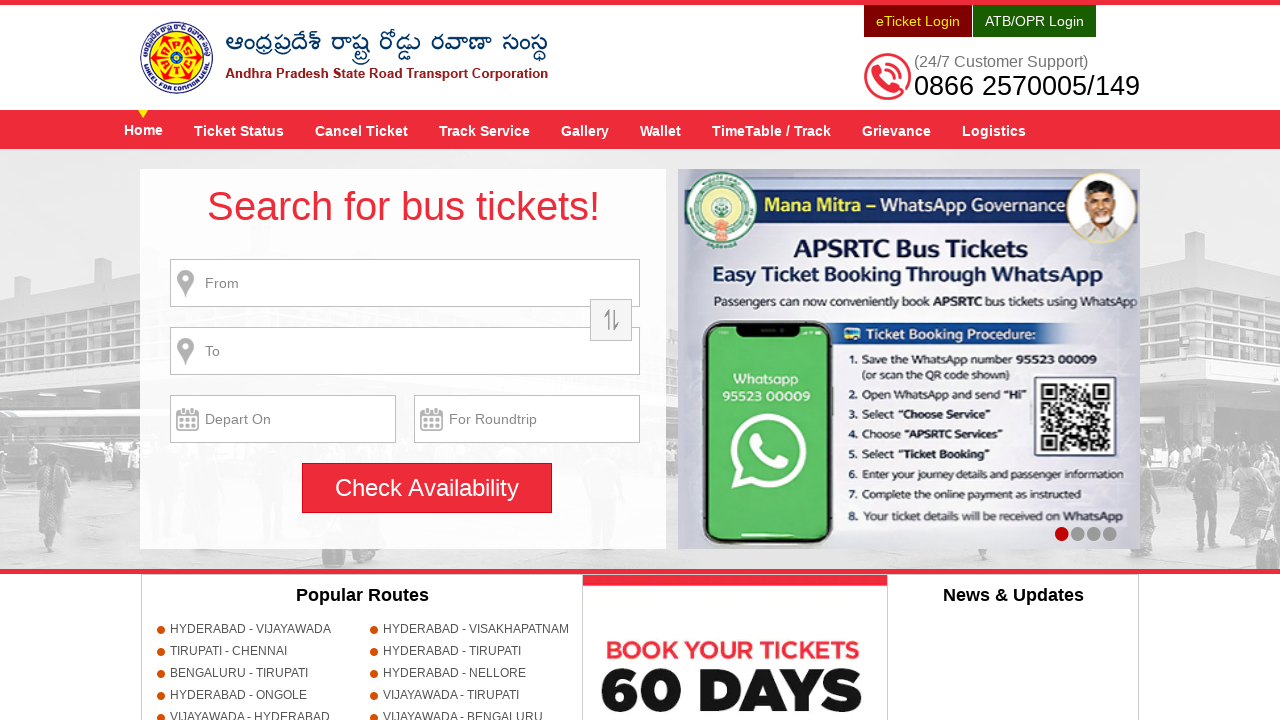

Filled source city field with 'HYDERABAD' on #fromPlaceName
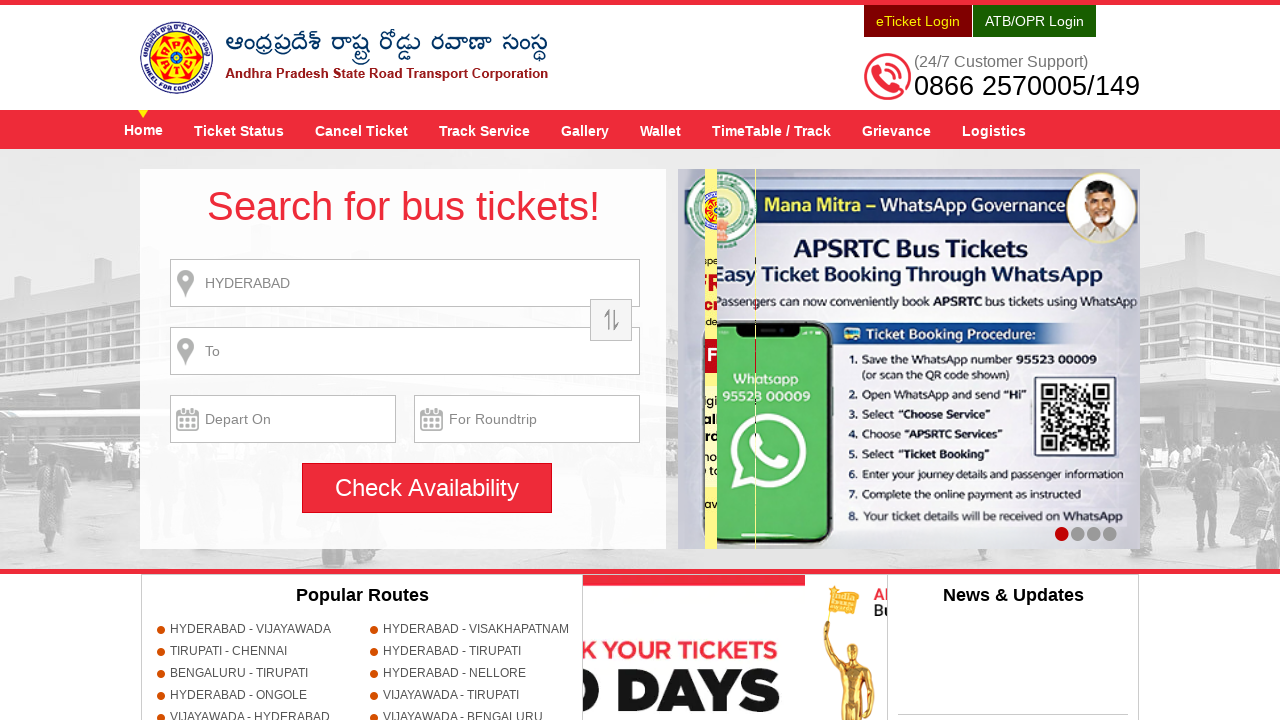

Waited 1000ms for source city input to process
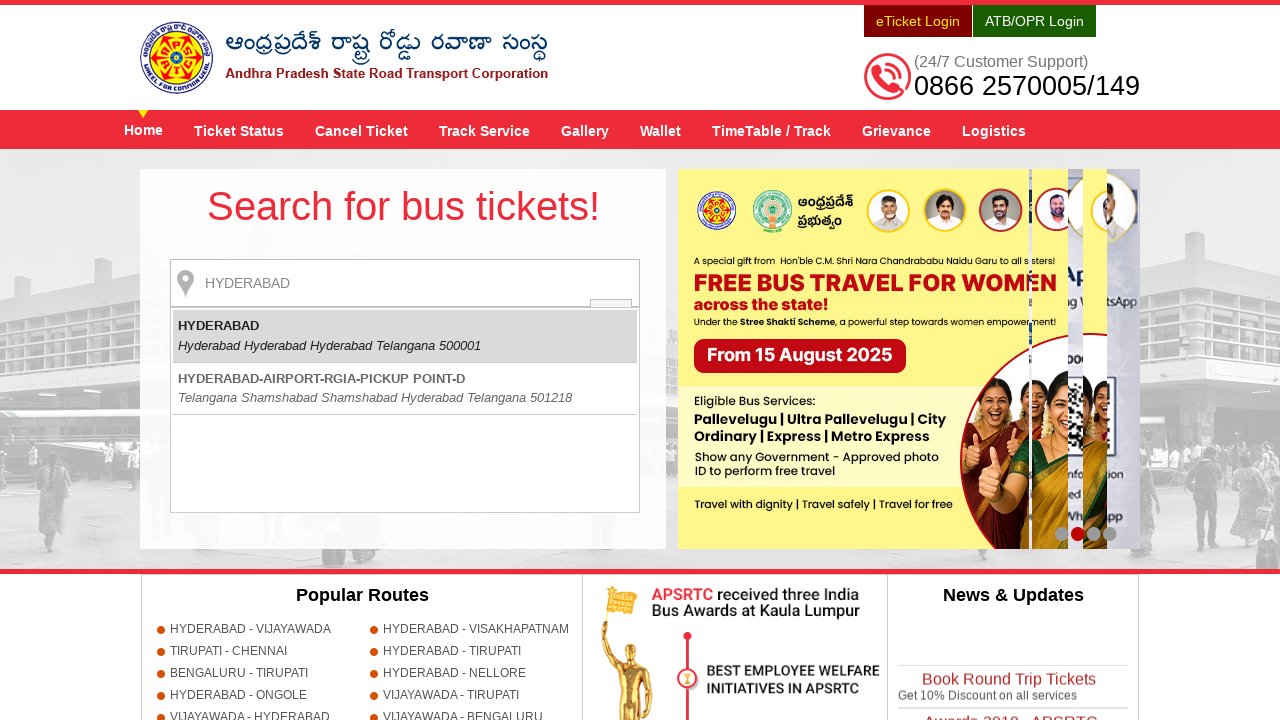

Pressed Enter to confirm source city
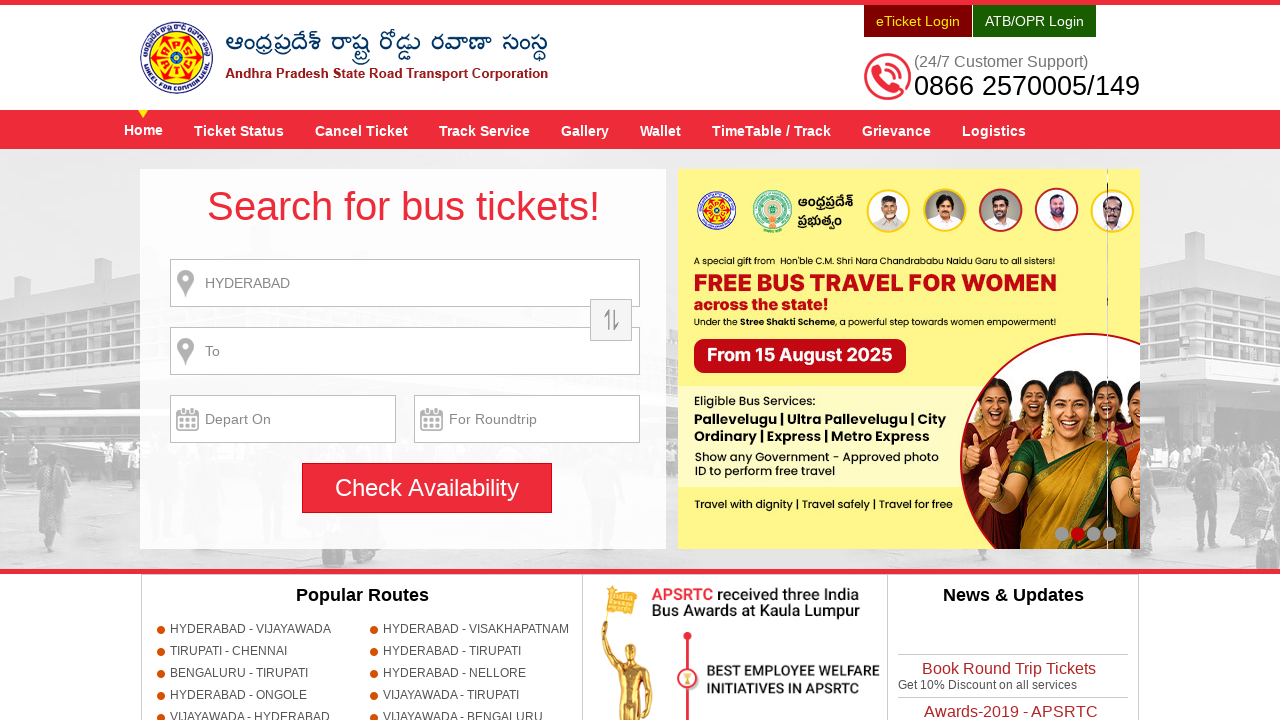

Filled destination city field with 'GUNTUR' on input[name='destination']
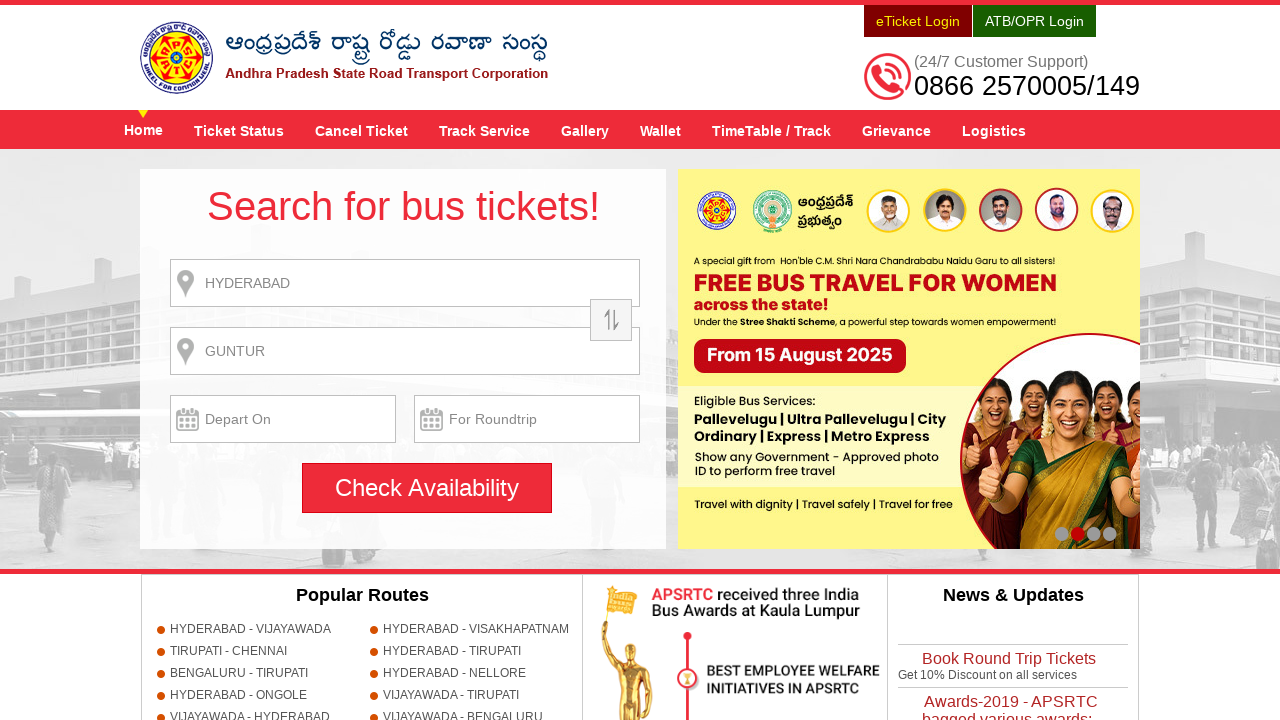

Waited 1000ms for destination city input to process
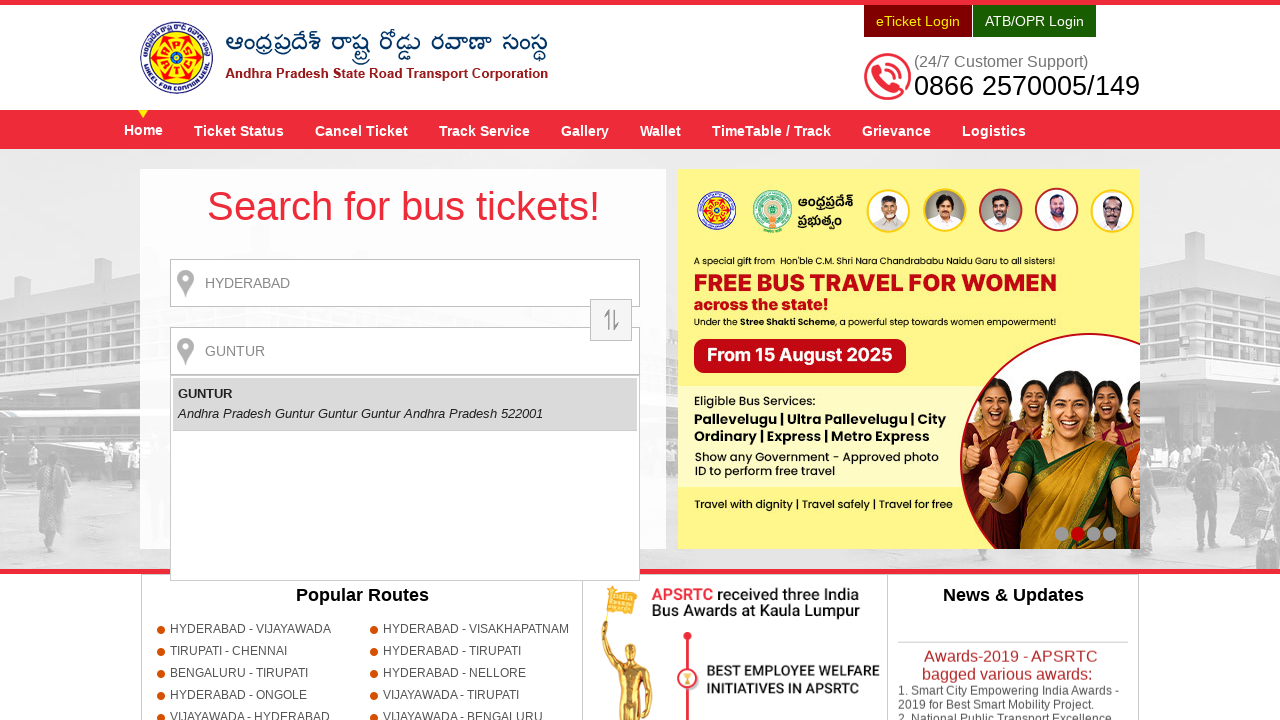

Pressed Enter to confirm destination city
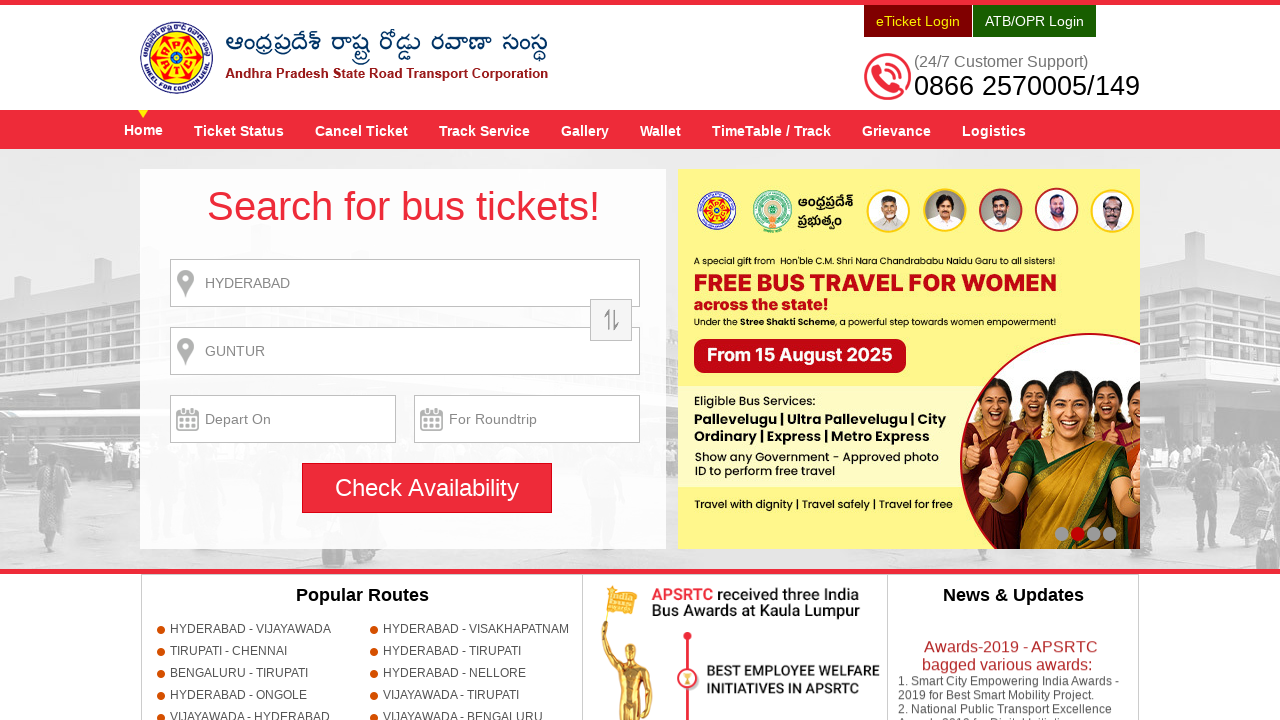

Clicked on journey date input field to open calendar at (283, 419) on input[name='txtJourneyDate']
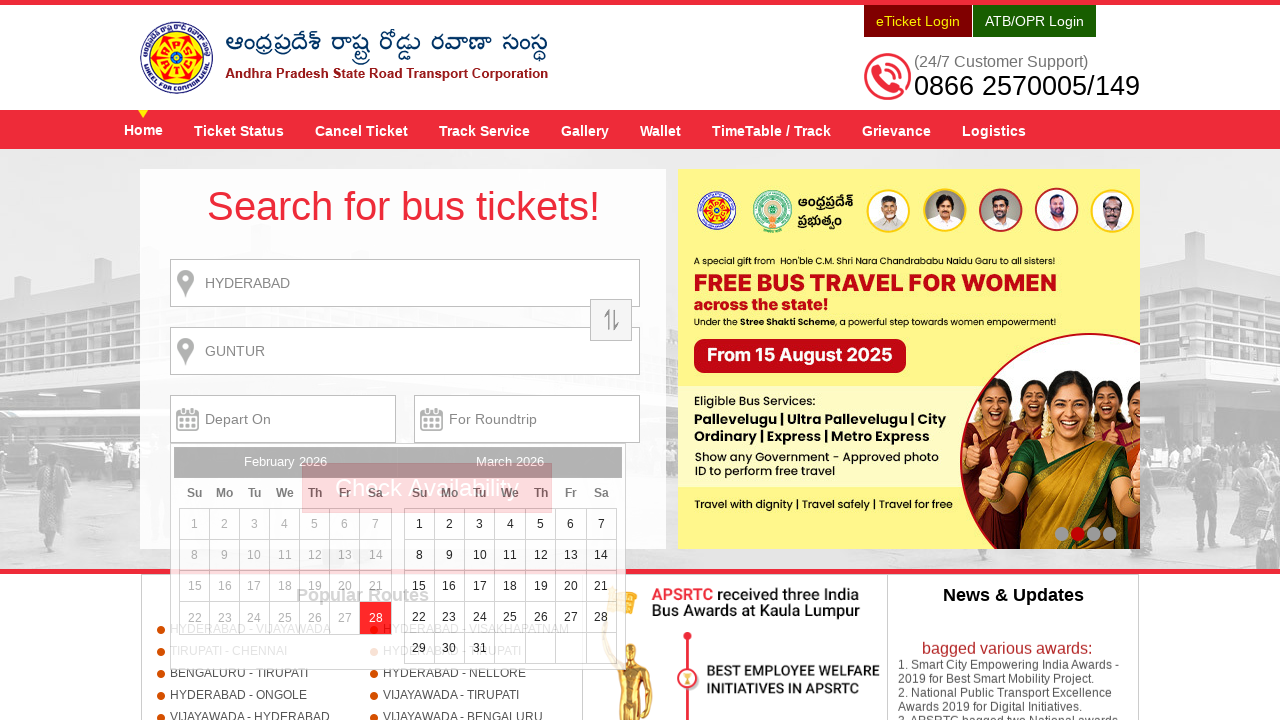

Selected date 28 from the calendar at (376, 618) on xpath=//a[text()='28']
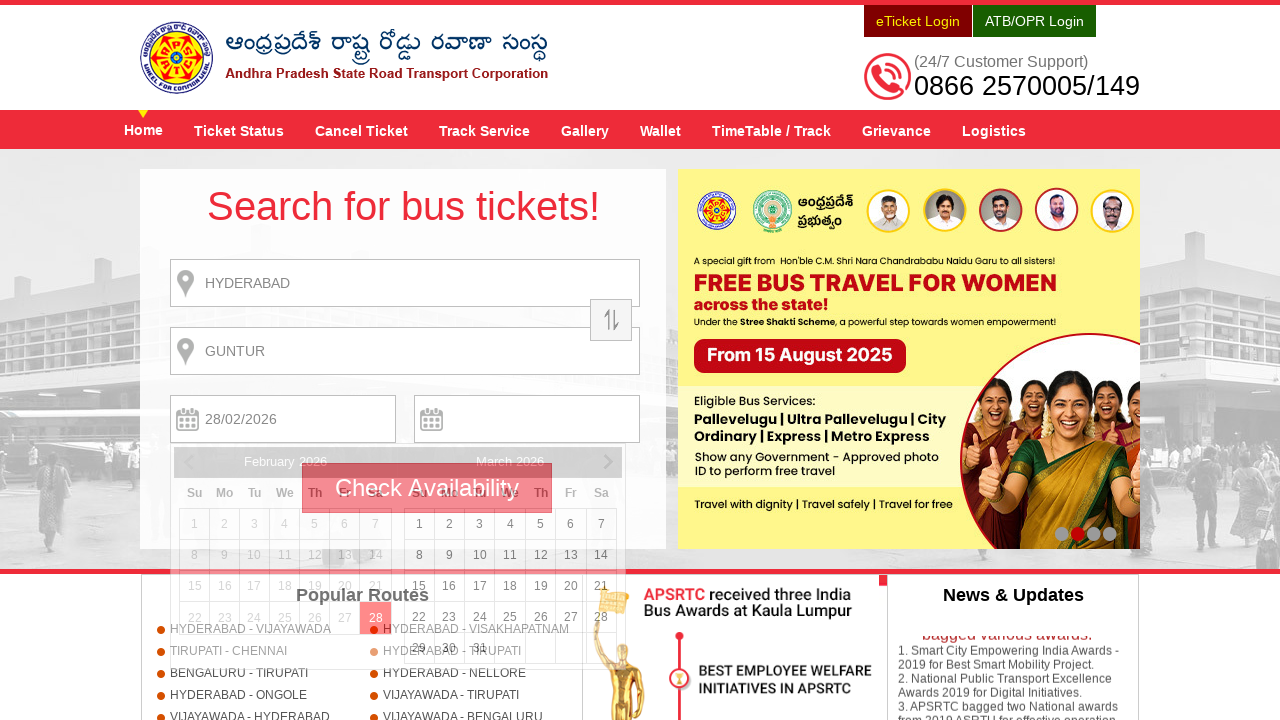

Clicked 'Check Availability' button to search for buses at (427, 488) on input[value='Check Availability']
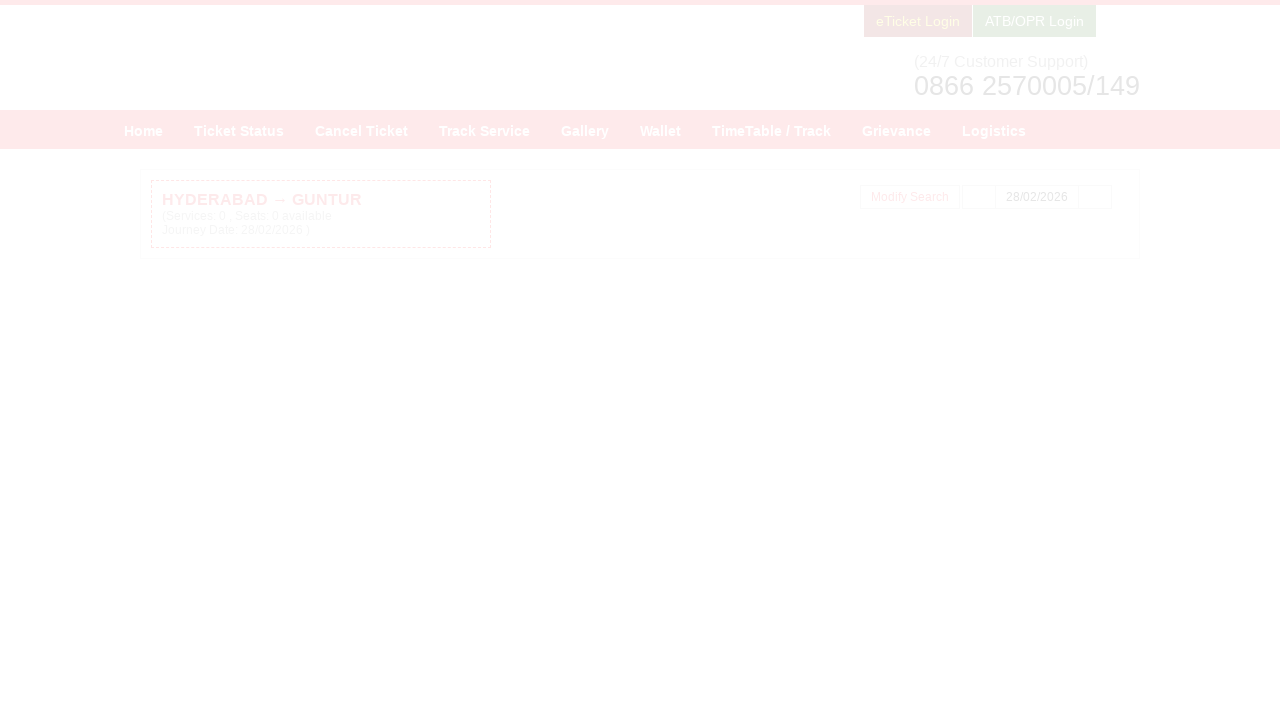

Set up dialog handler to accept alerts
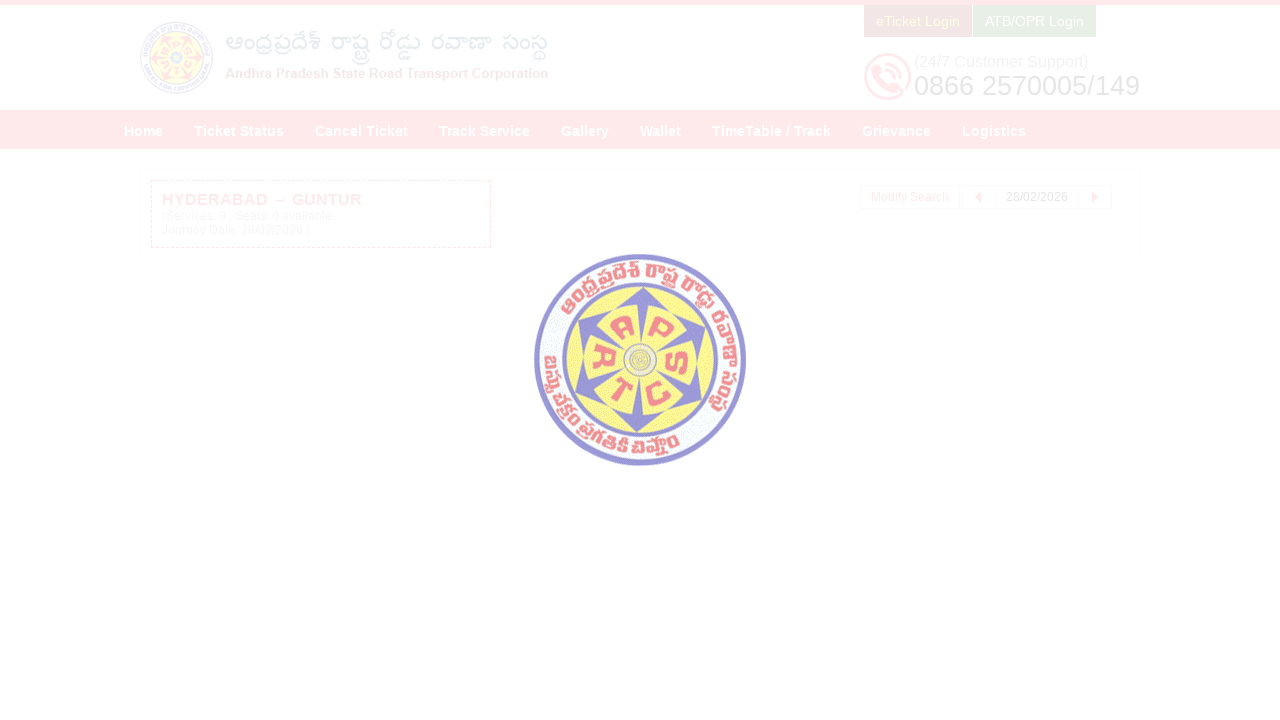

Waited 4000ms for page to load and modal to appear
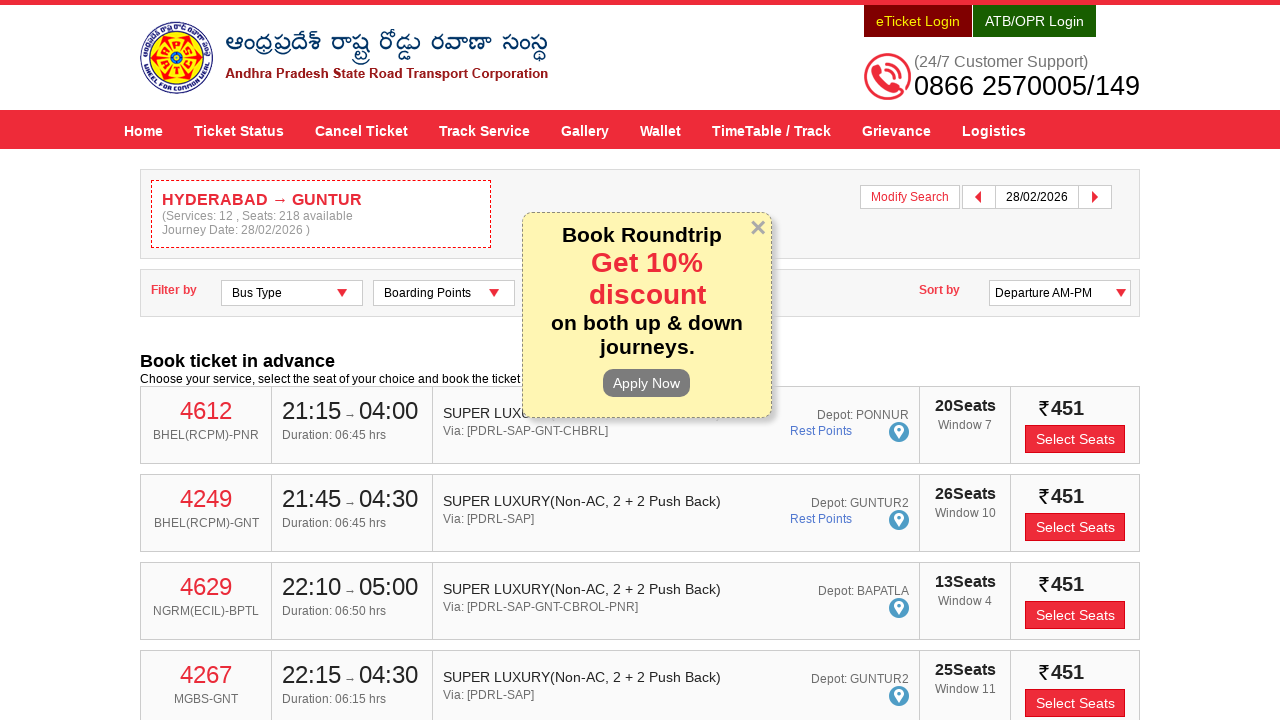

Closed return discount modal at (758, 229) on #returnDiscountModal-content span
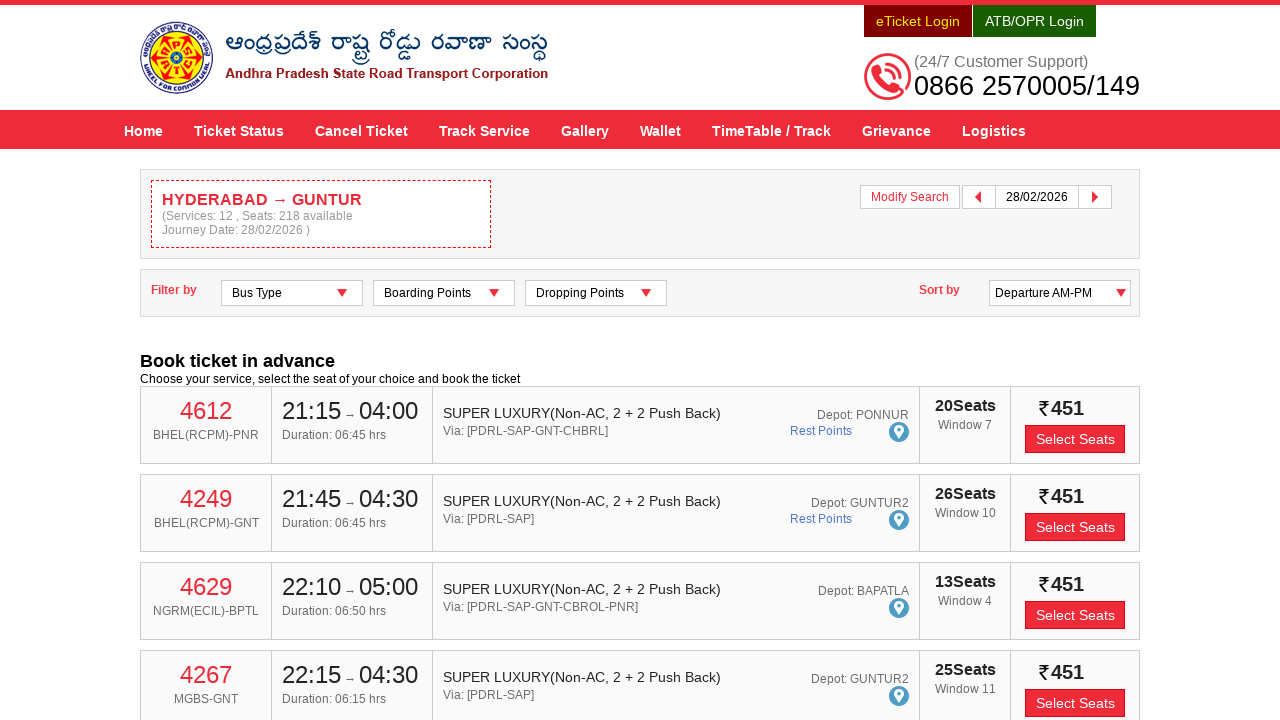

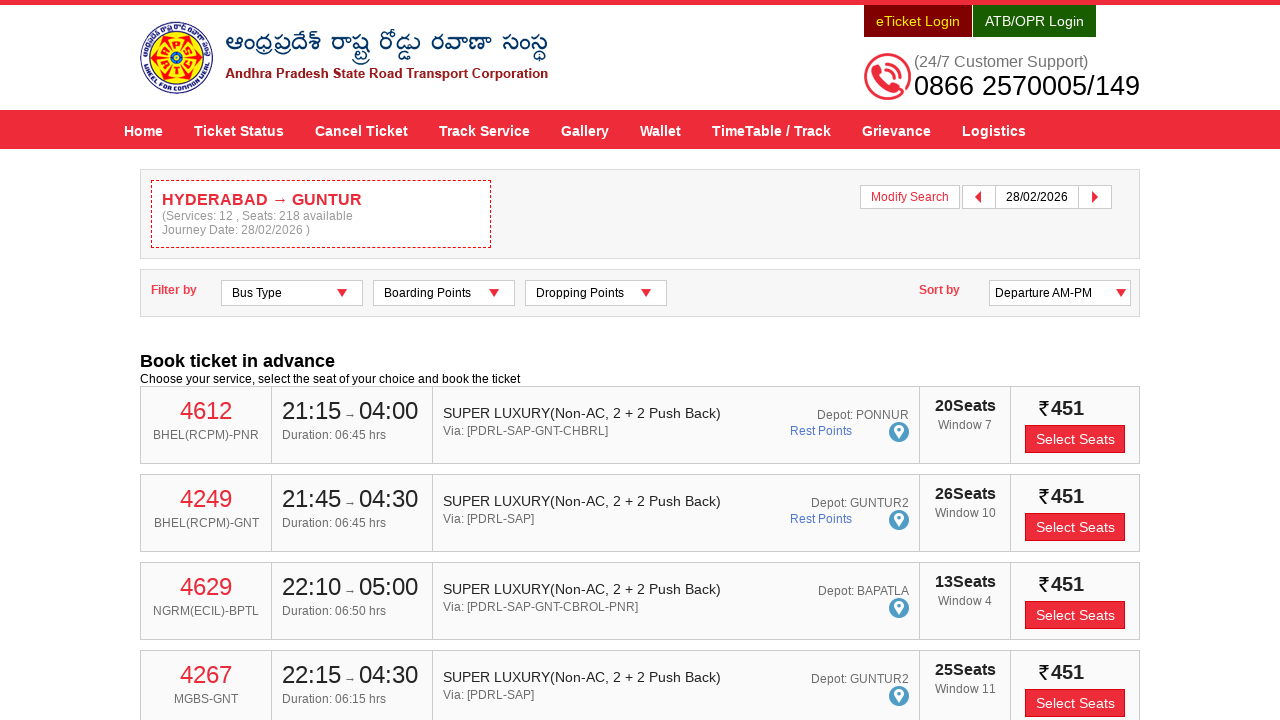